Tests drag and drop functionality by dragging an element to a drop zone and then performing another drag operation

Starting URL: https://grotechminds.com/drag-and-drop/

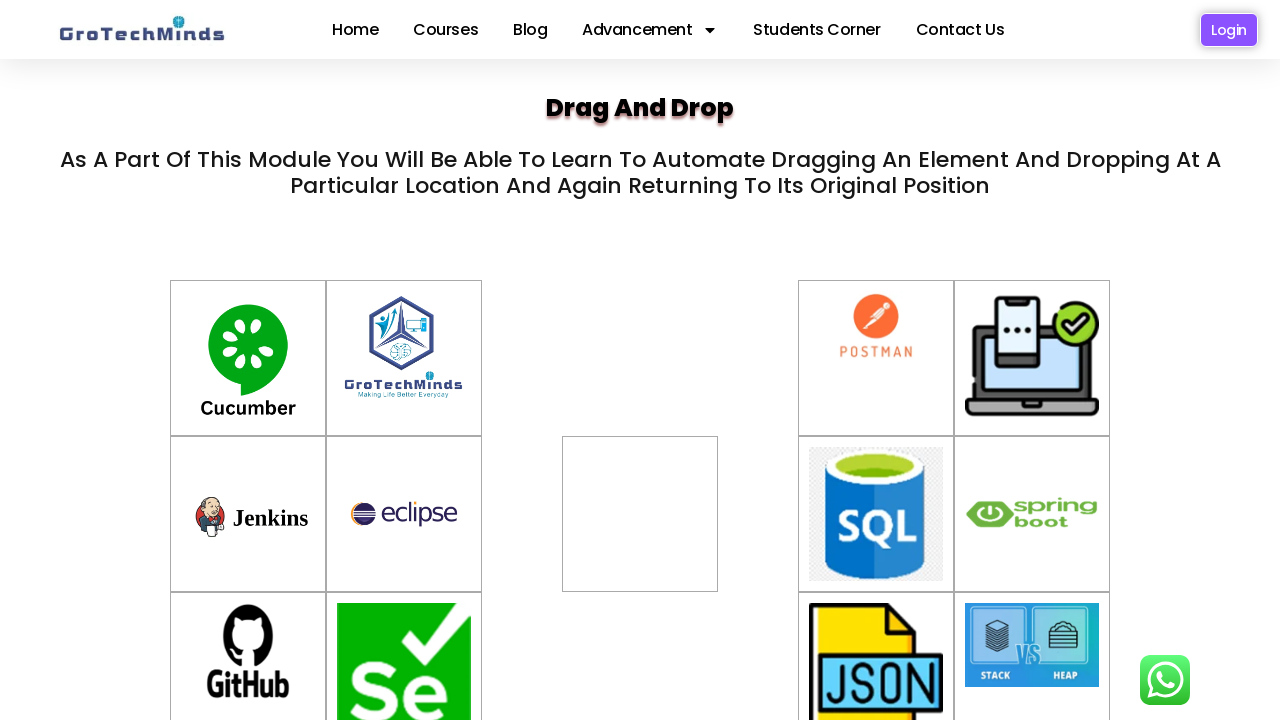

Dragged element #drag7 to drop zone #div2 at (640, 514)
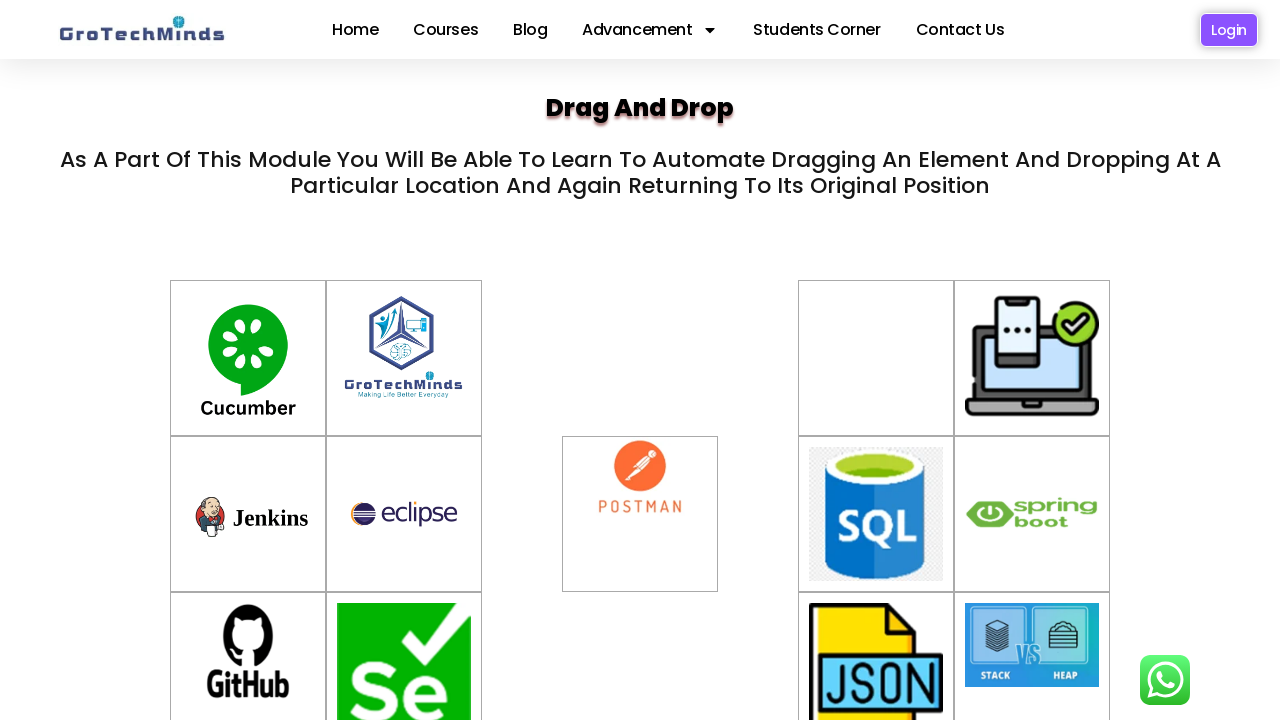

Waited 1 second for drop operation to complete
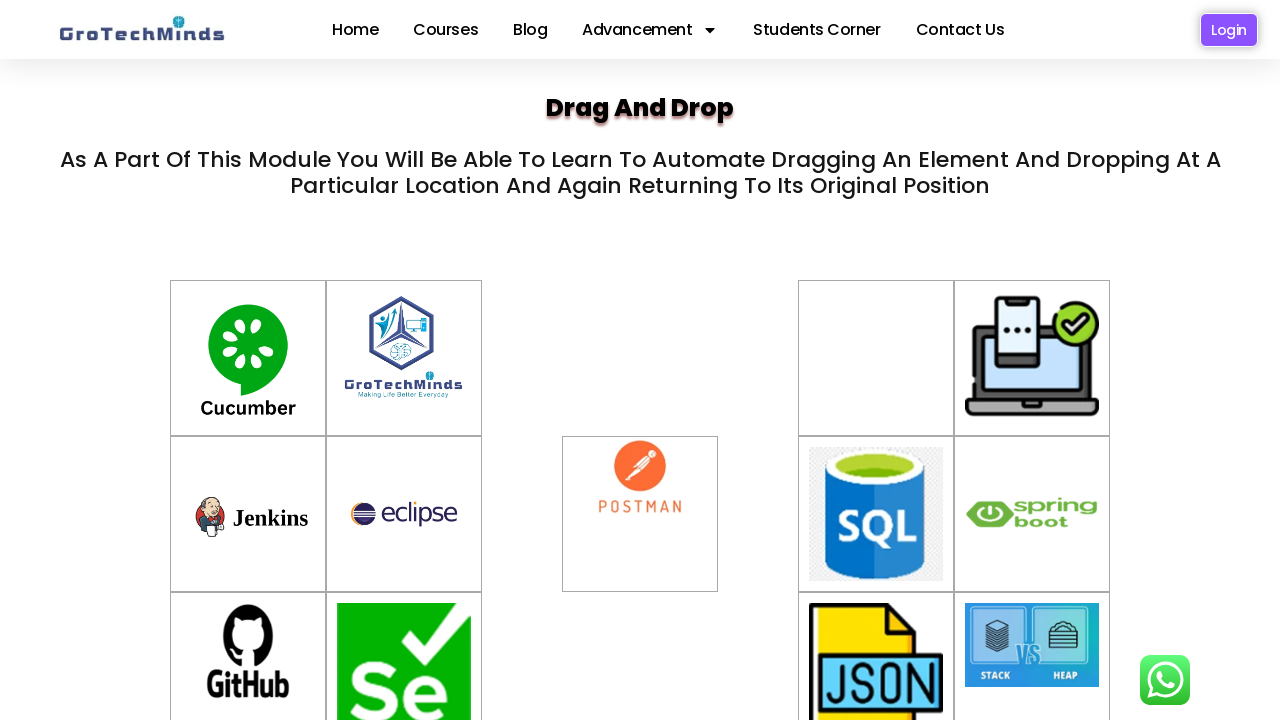

Dragged element #div2 back to original #drag7 location at (640, 476)
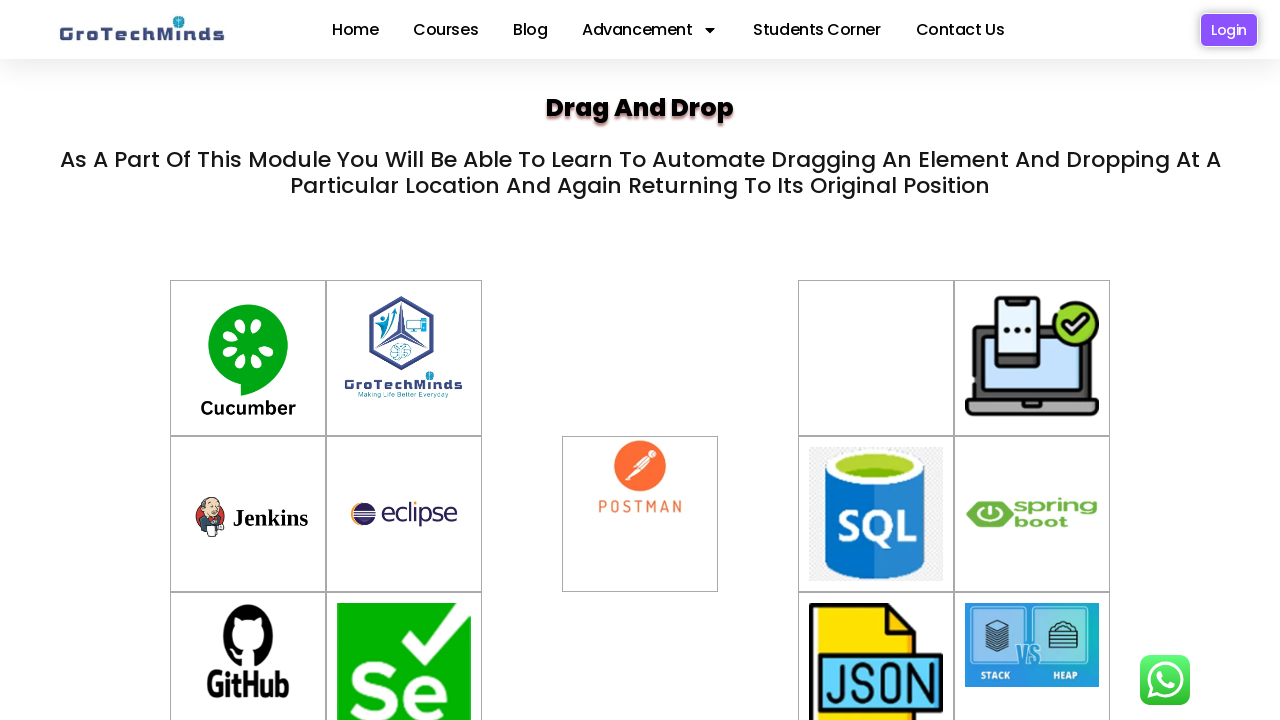

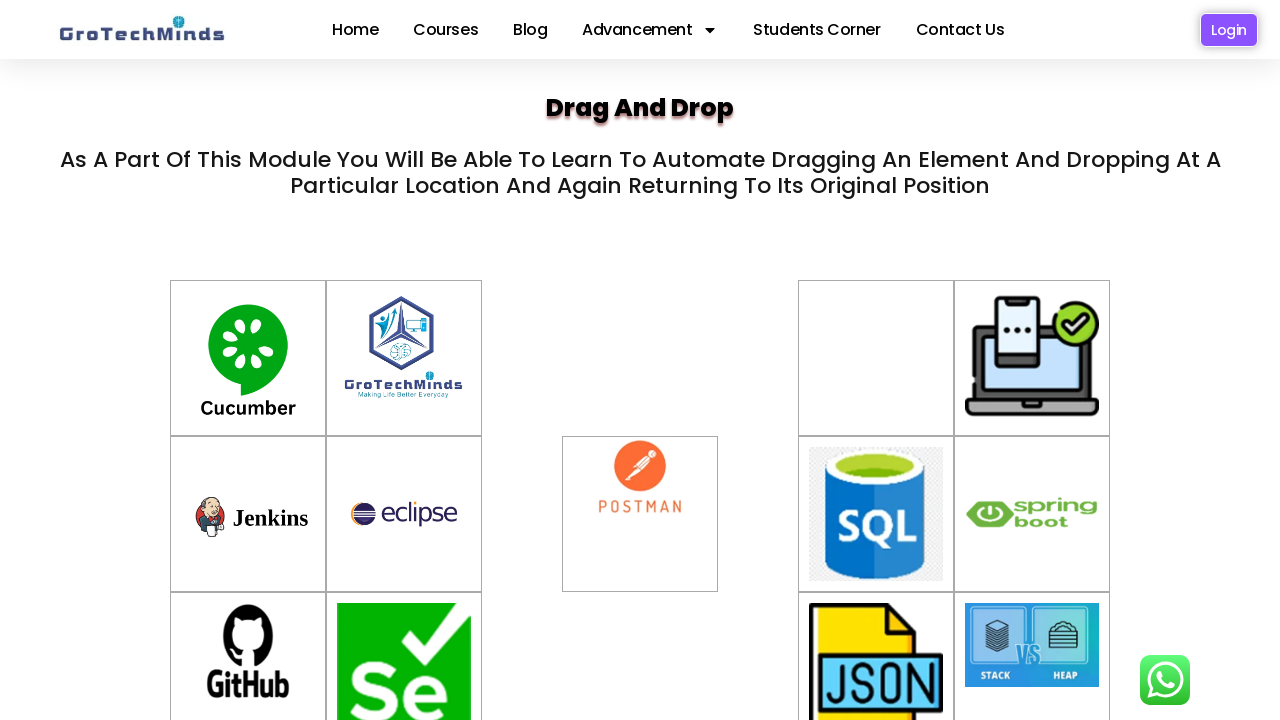